Tests that the Clear completed button appears and disappears based on completed items

Starting URL: https://todomvc.com/examples/react/dist/

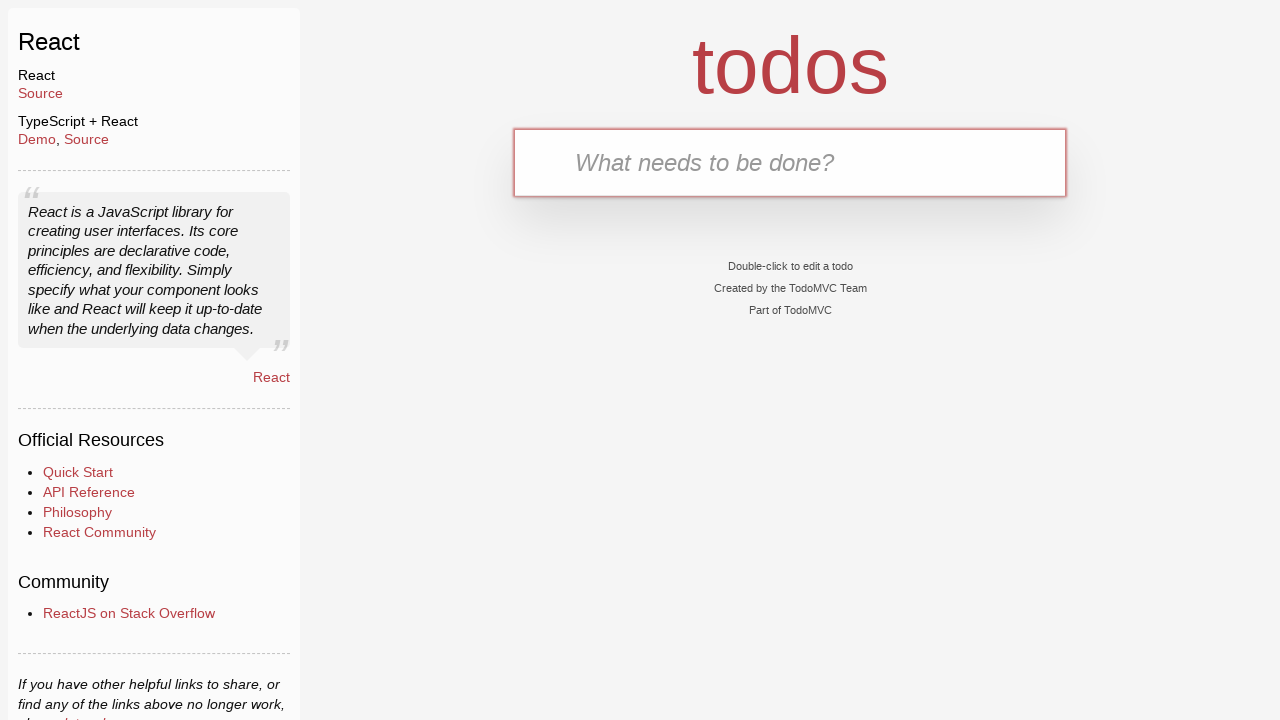

Filled new todo input with 'test1' on .new-todo
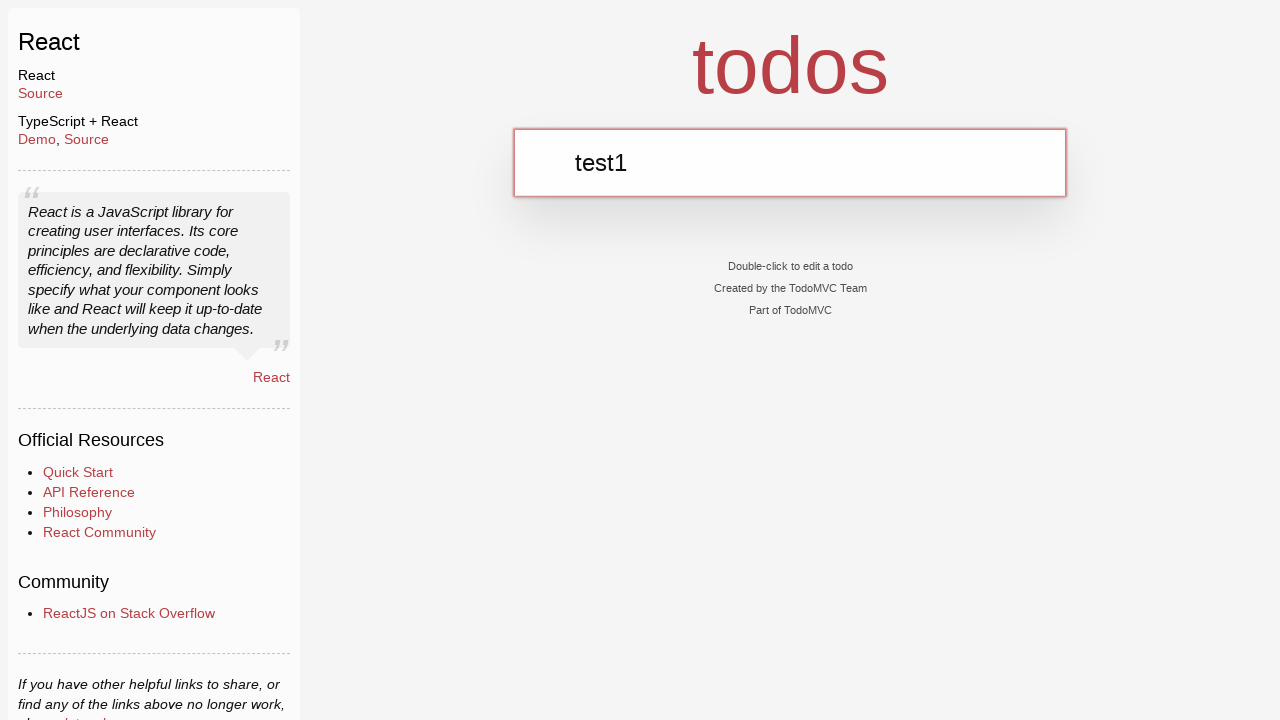

Pressed Enter to add todo item on .new-todo
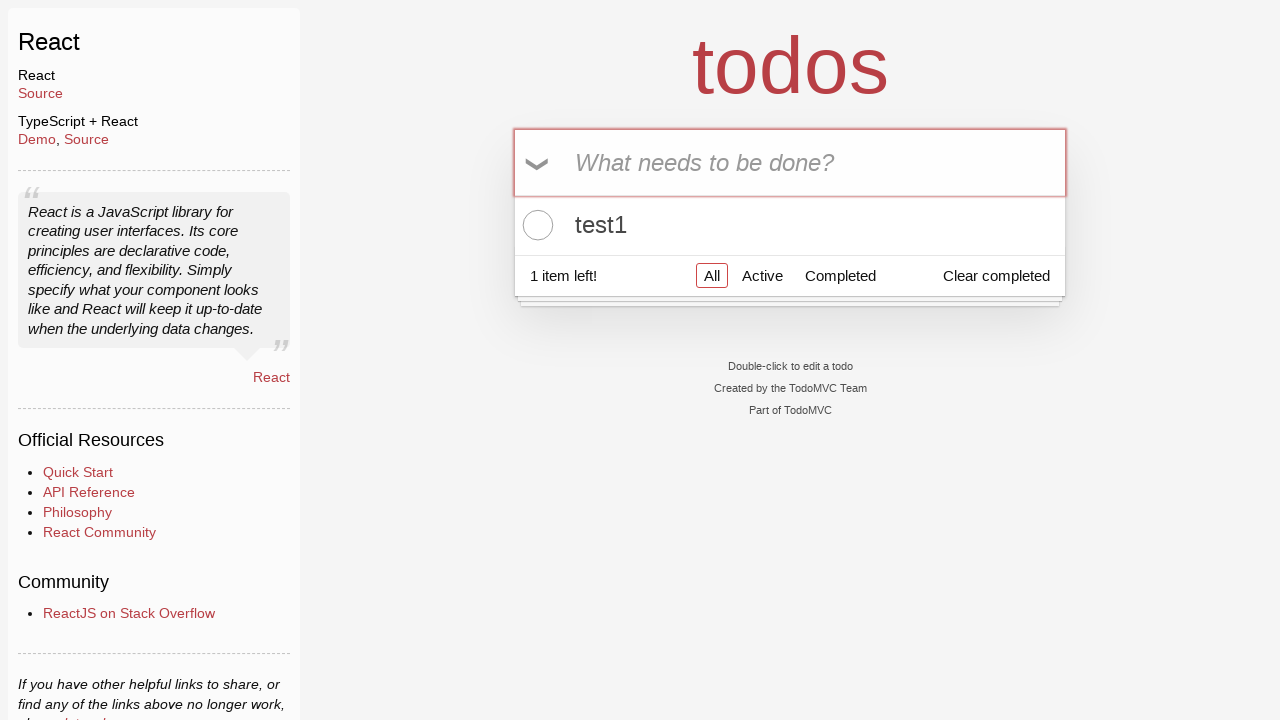

Clicked toggle button to mark todo as complete at (535, 225) on ul.todo-list li .toggle
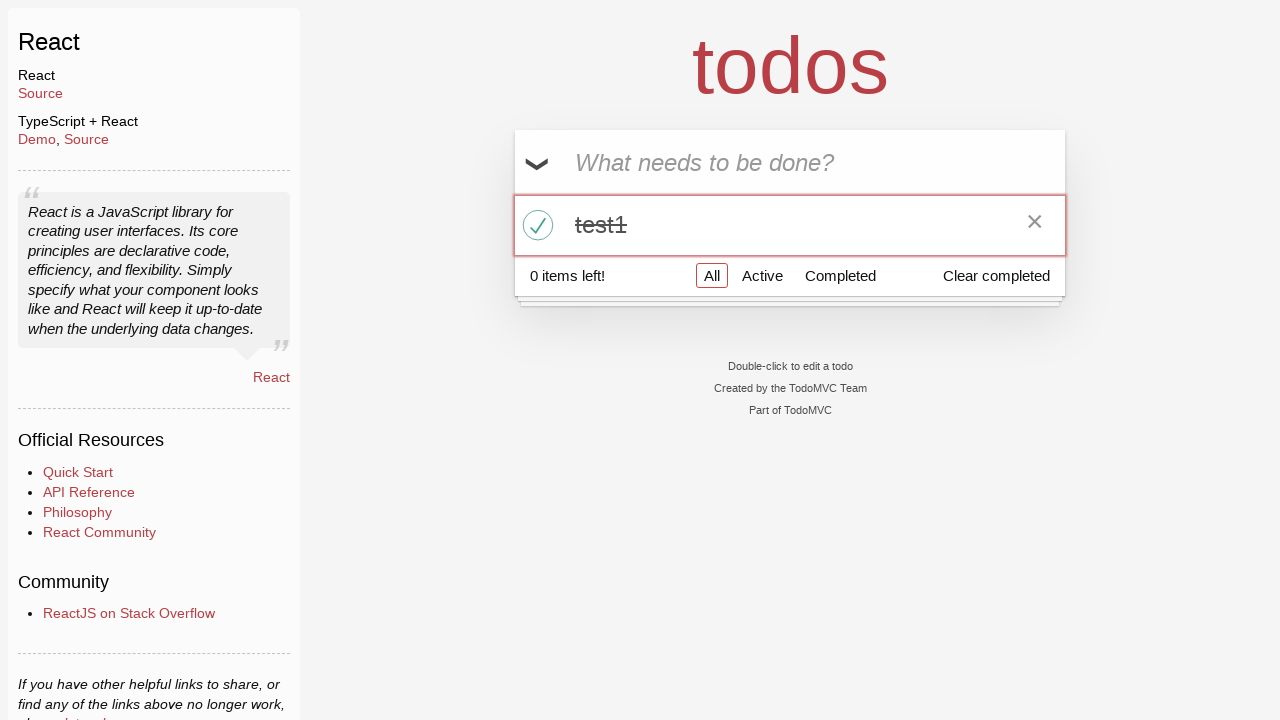

Verified Clear completed button appeared
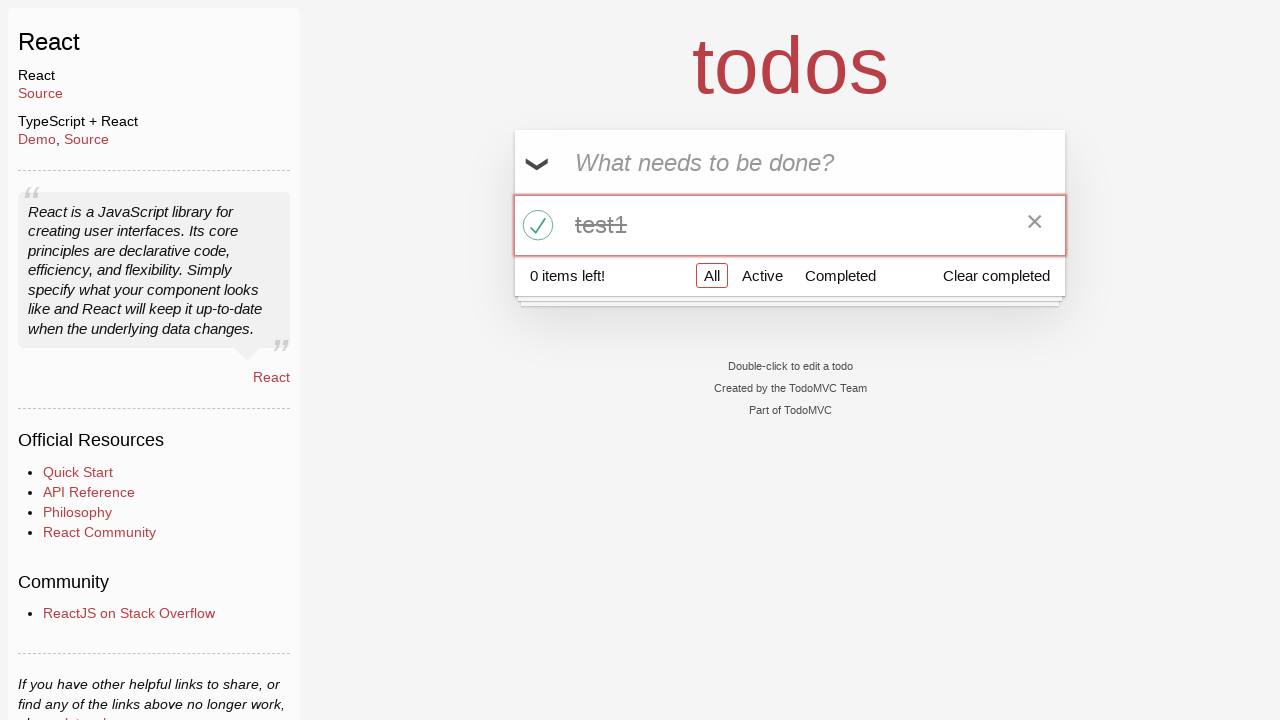

Clicked toggle button to mark todo as incomplete at (535, 225) on ul.todo-list li .toggle
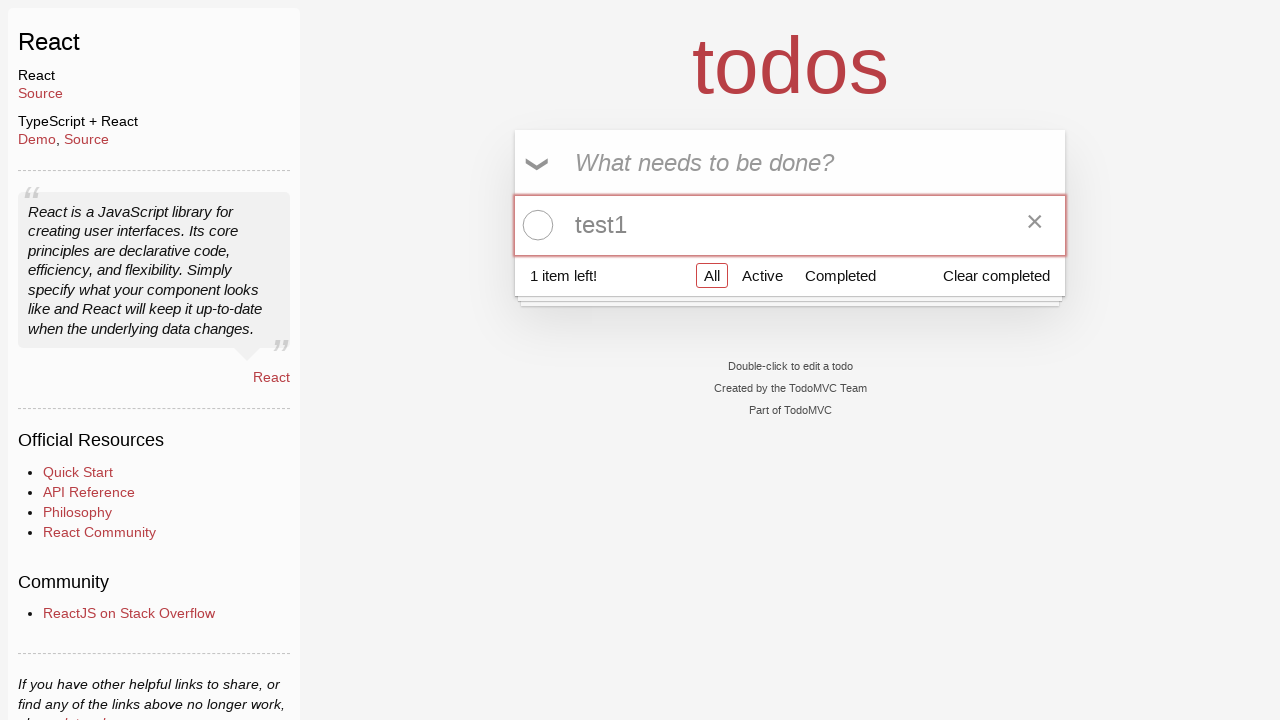

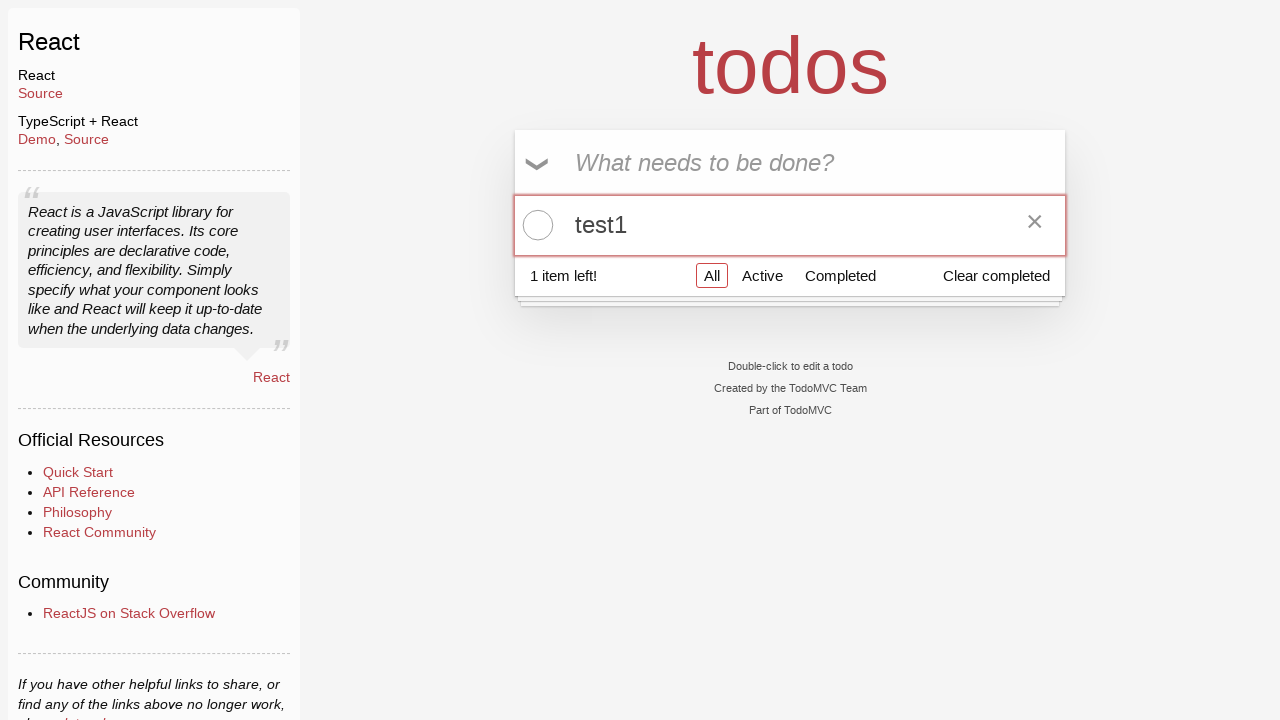